Tests that the Forgot Password page displays all required elements including email field, submit button, and back to login link.

Starting URL: https://atlas-web-qa.azurewebsites.net/

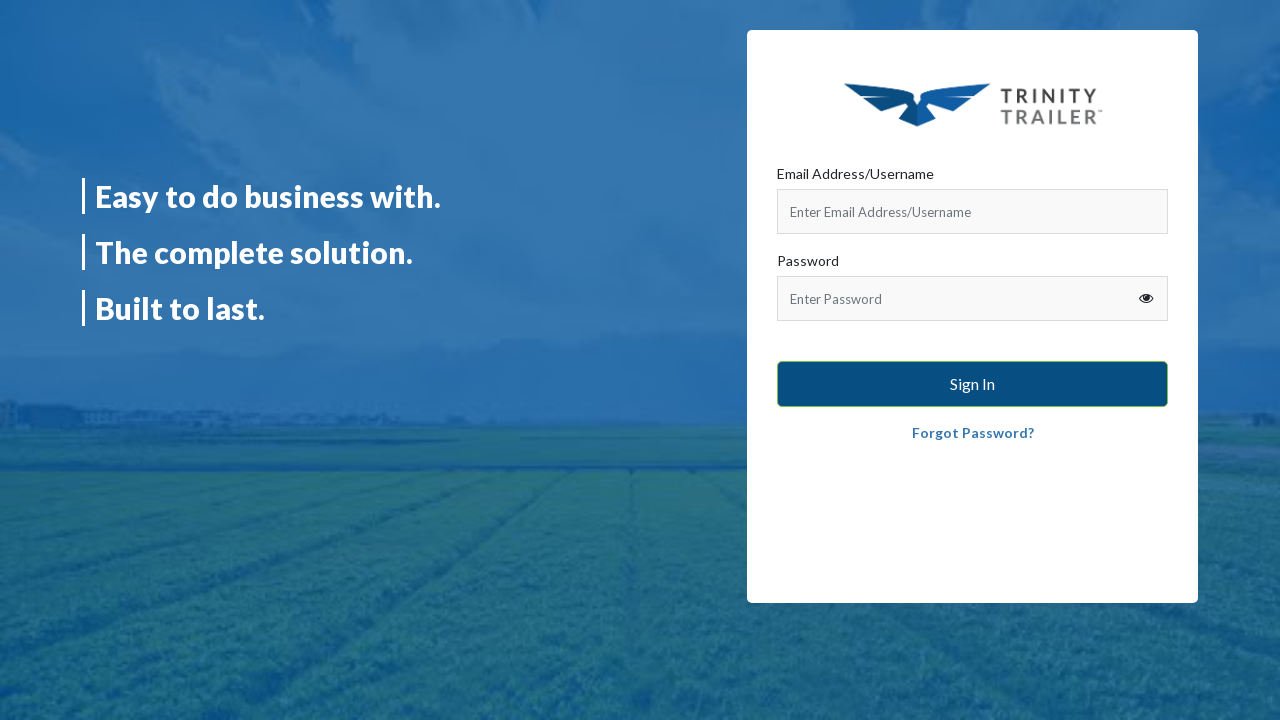

Clicked on Forgot Password link at (972, 433) on a:text('Forgot Password?')
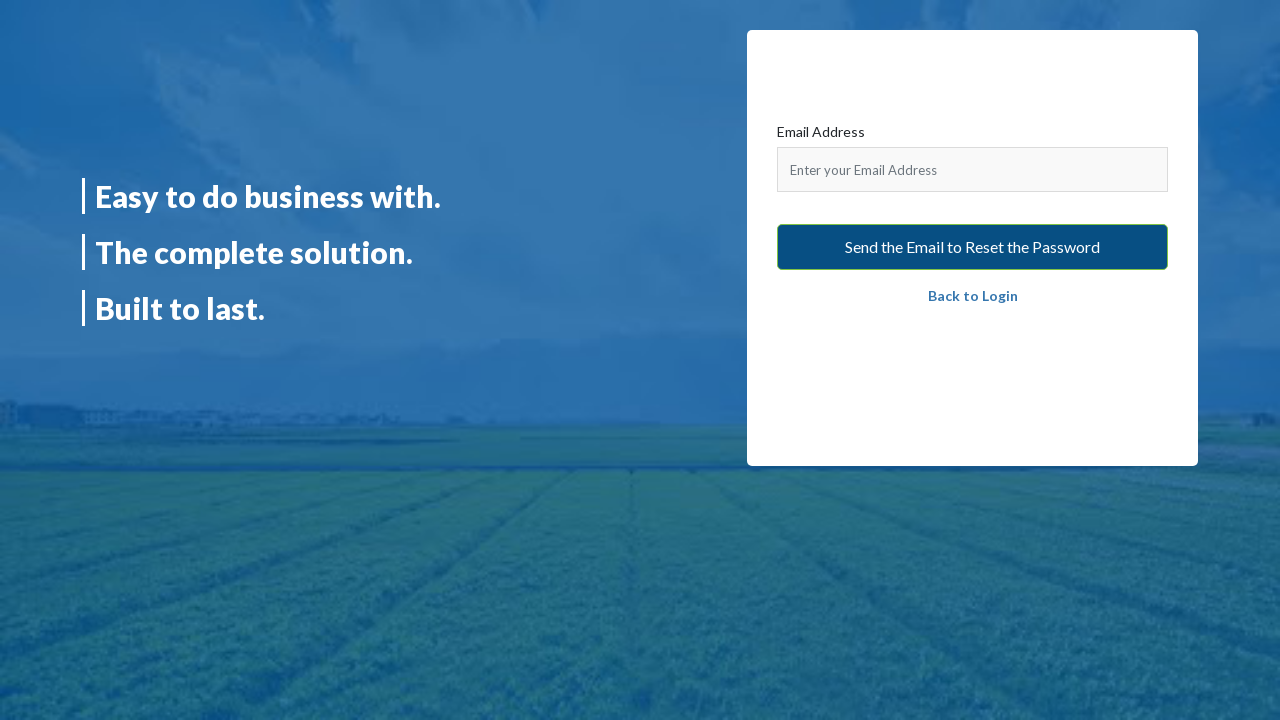

Navigated to Forgot Password page and URL verified
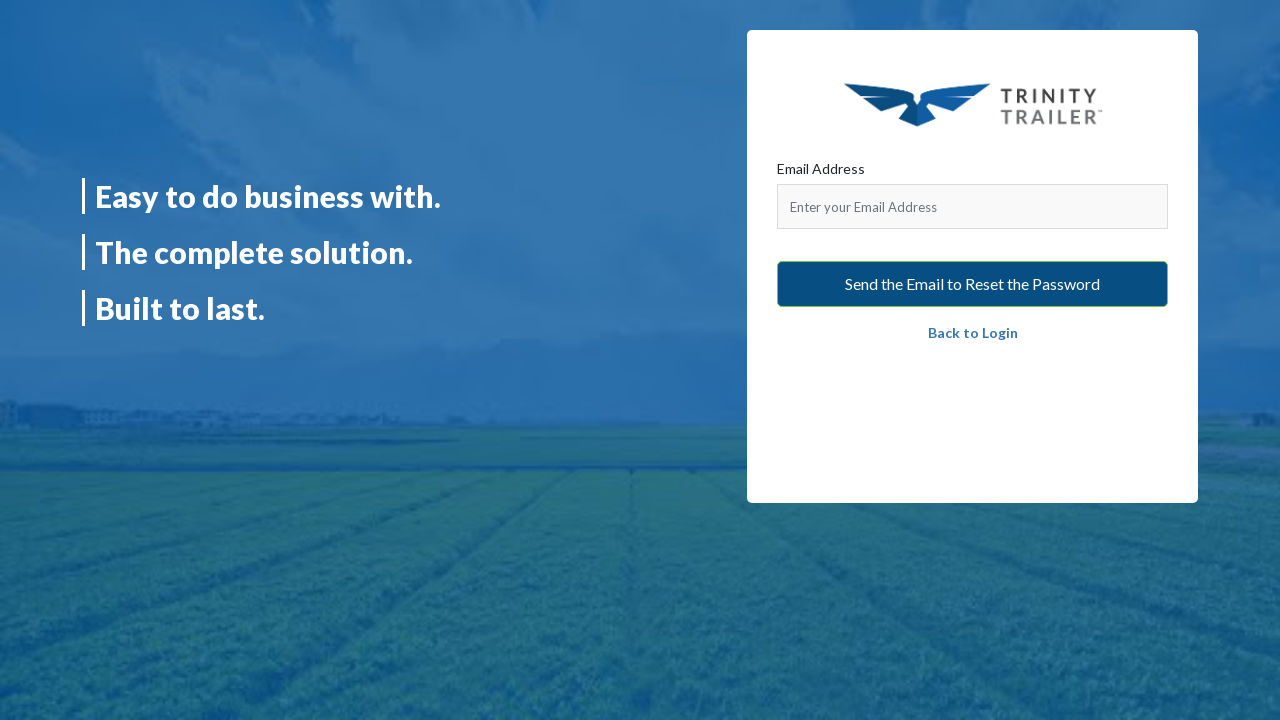

Email Address label is visible on the page
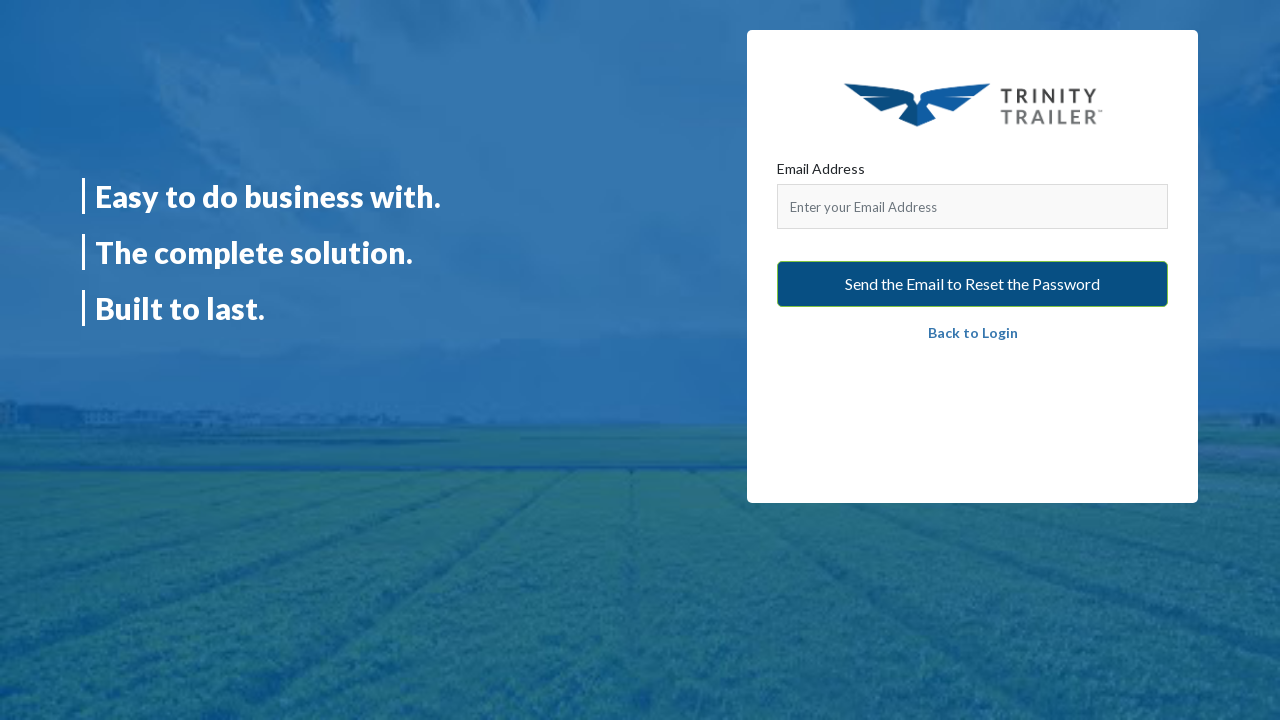

Email input field with placeholder 'Enter your Email Address' is visible
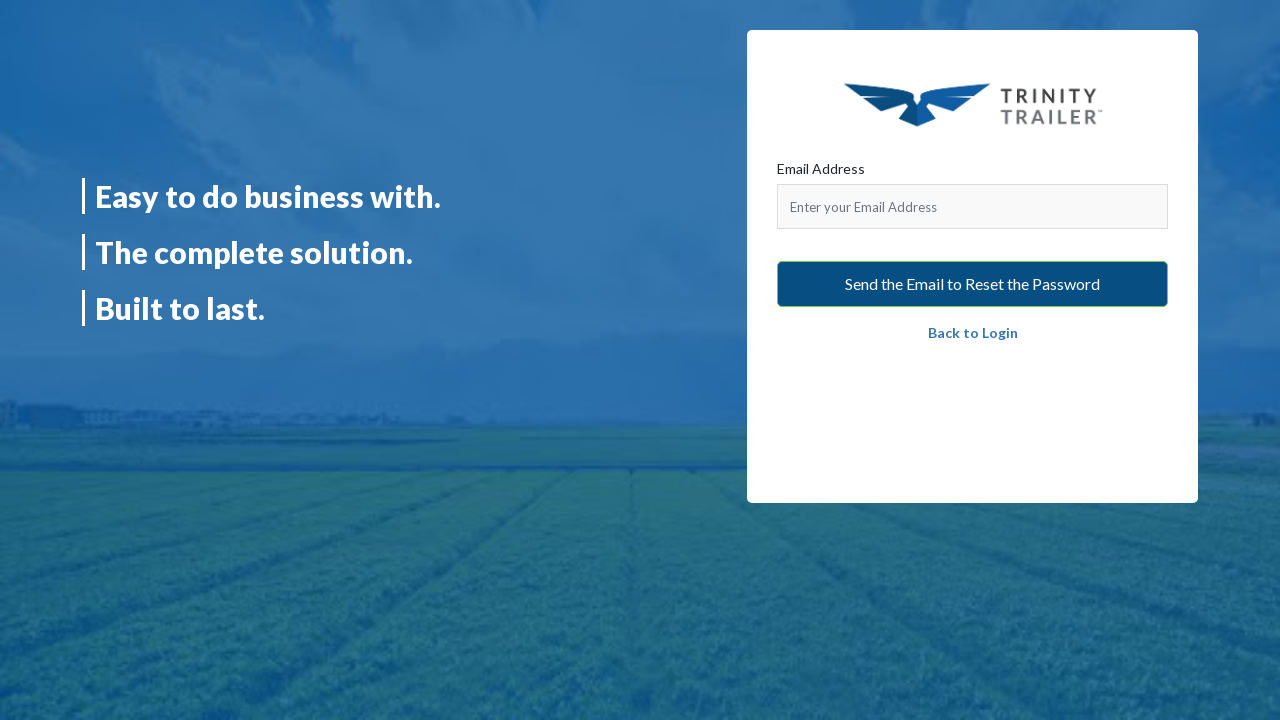

Submit button 'Send the Email to Reset the Password' is visible and enabled
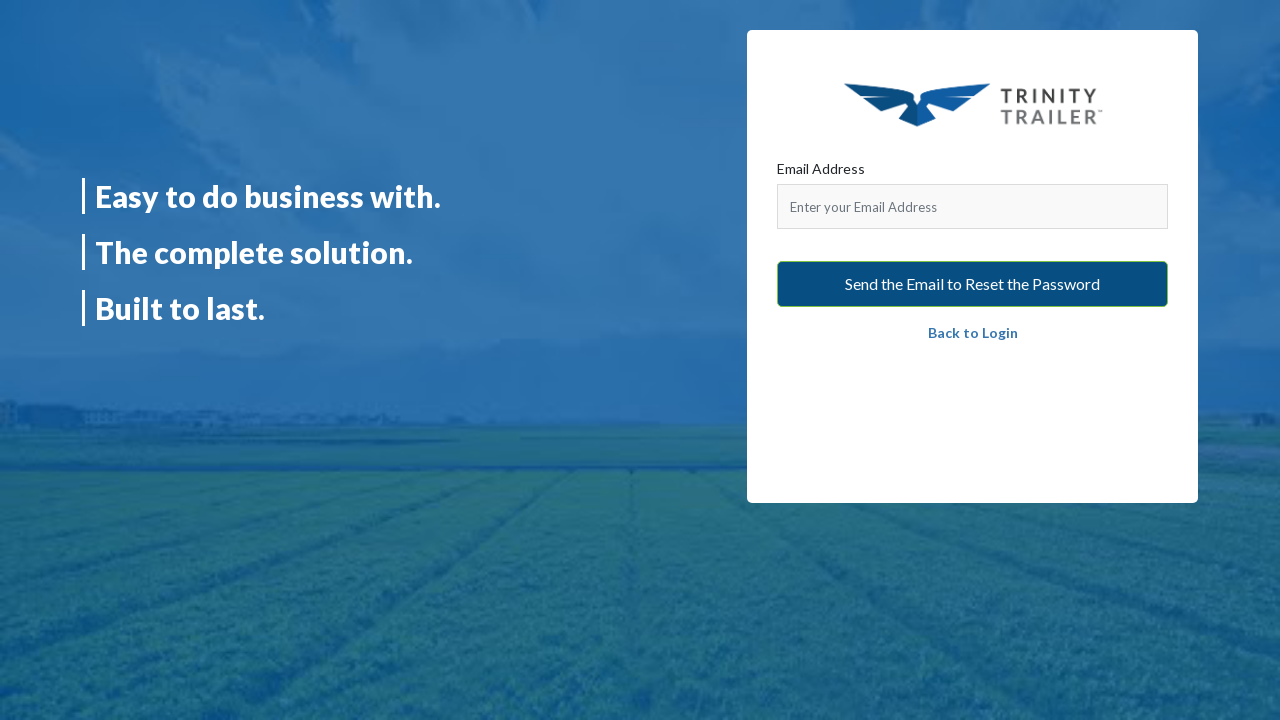

Back to Login link is visible on the page
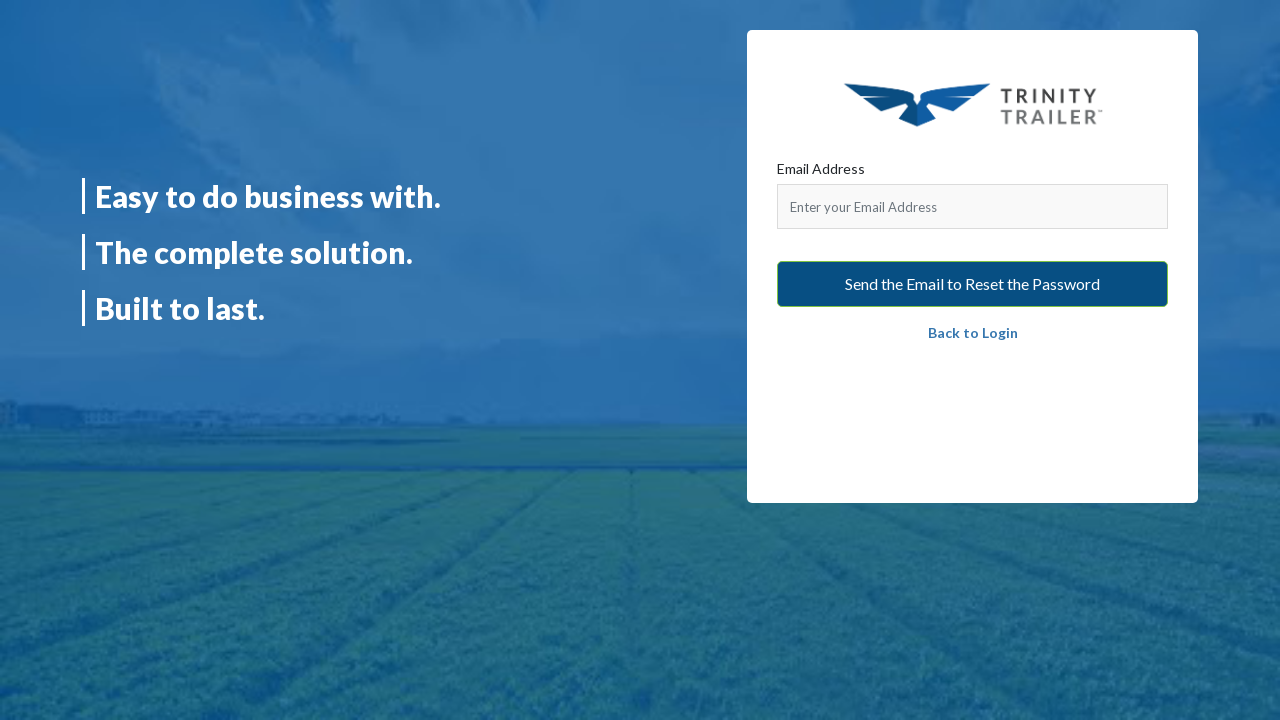

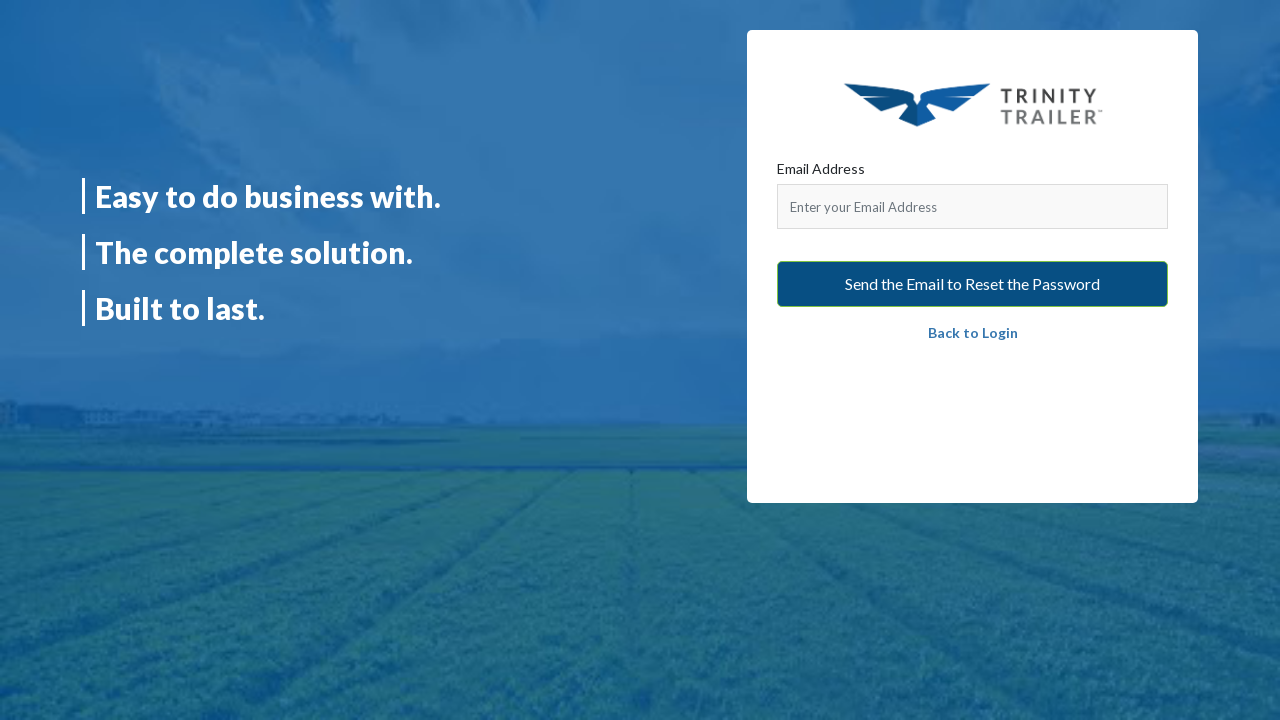